Tests double-click functionality by performing a double-click action at specific coordinates on the page

Starting URL: https://demoapps.qspiders.com/button/buttonDoubleClick?scenario=1&sublist=2

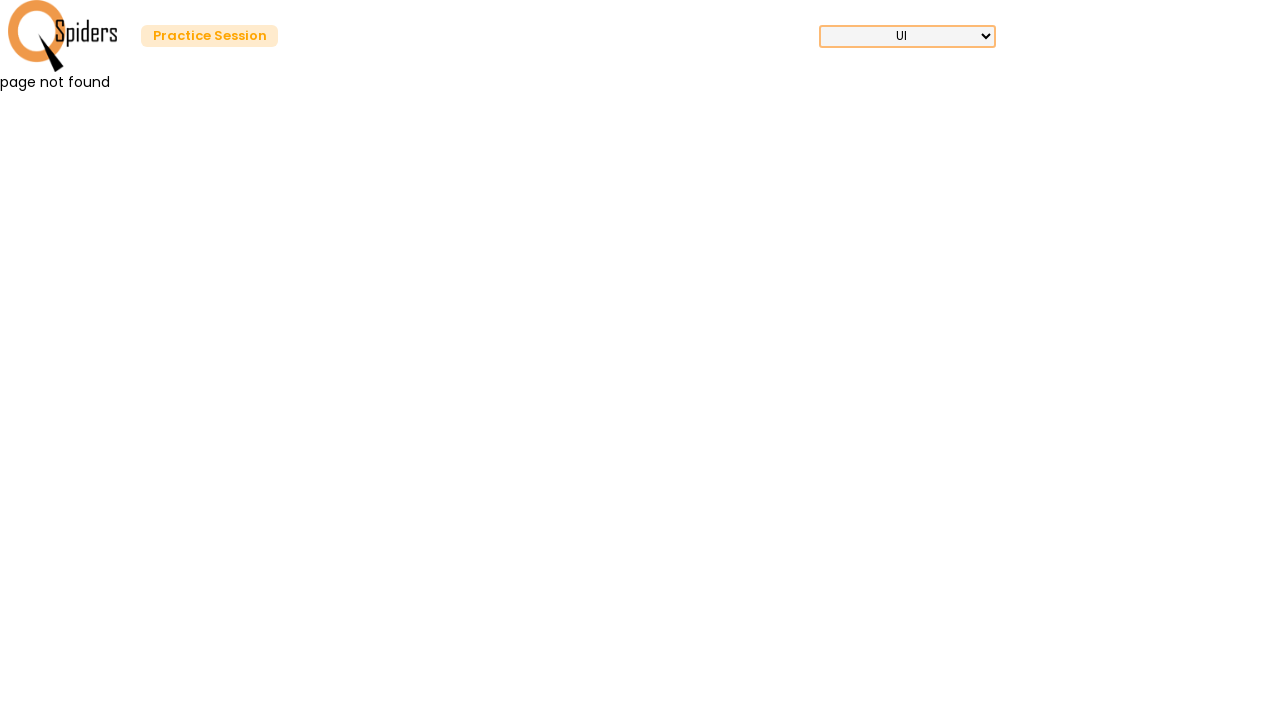

Double-clicked at coordinates (390, 120) on the page
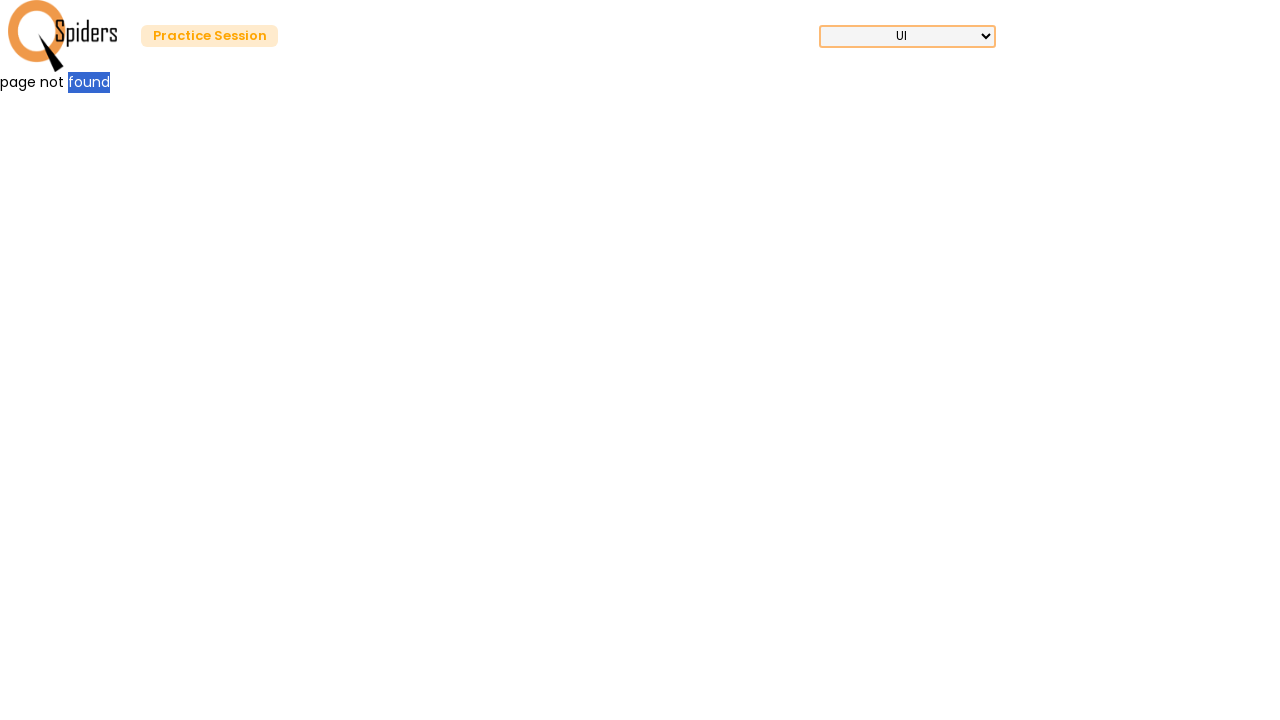

Waited 1000ms to observe double-click result
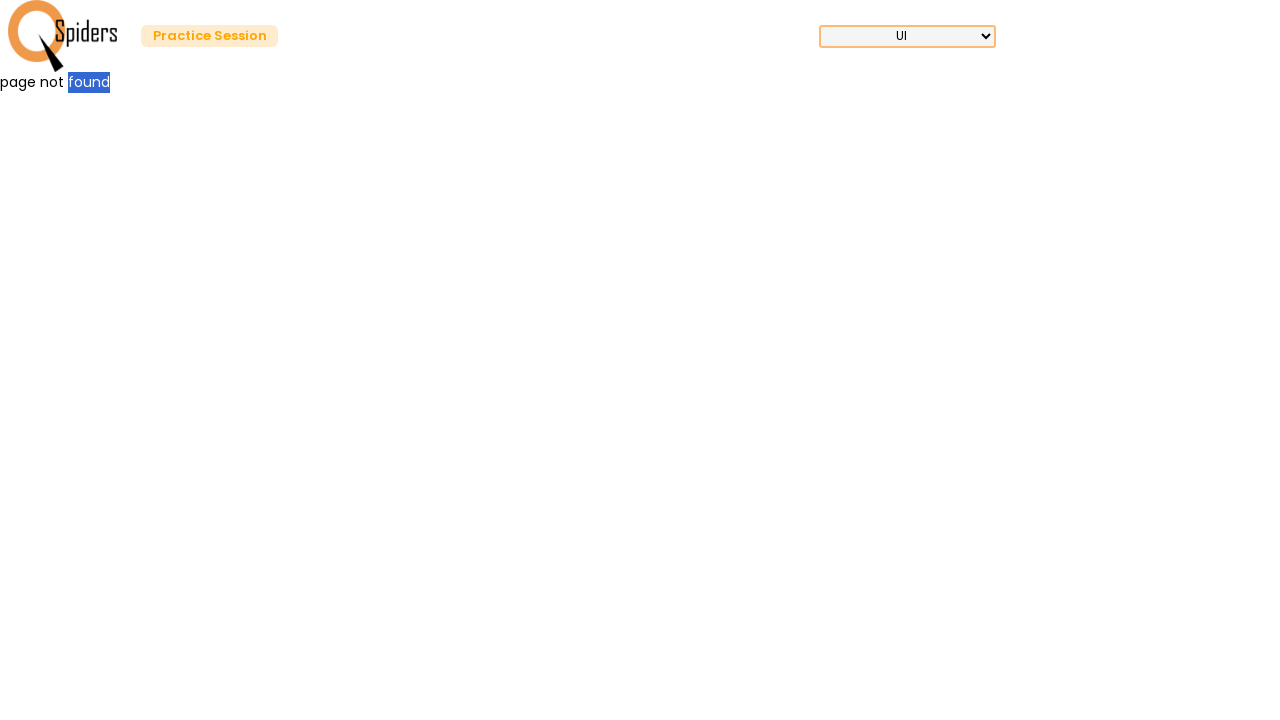

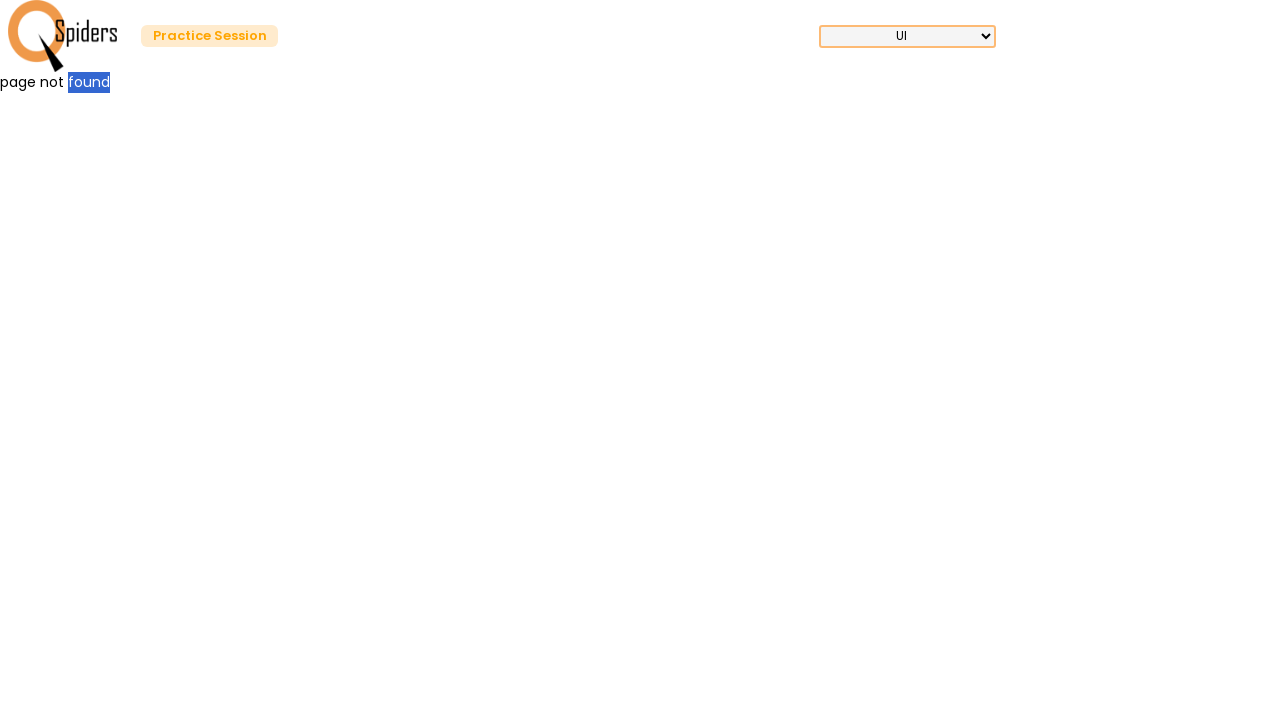